Tests that the back button works correctly with the routing filters.

Starting URL: https://demo.playwright.dev/todomvc

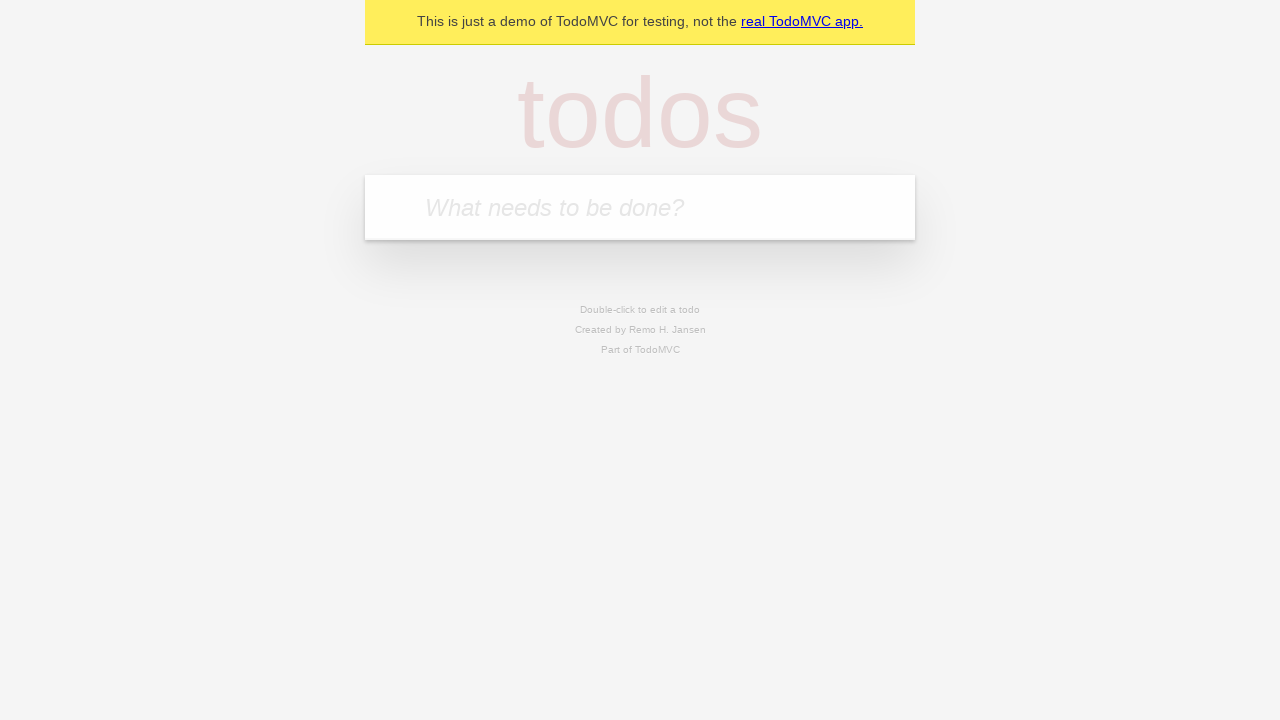

Filled new todo field with 'buy some cheese' on .new-todo
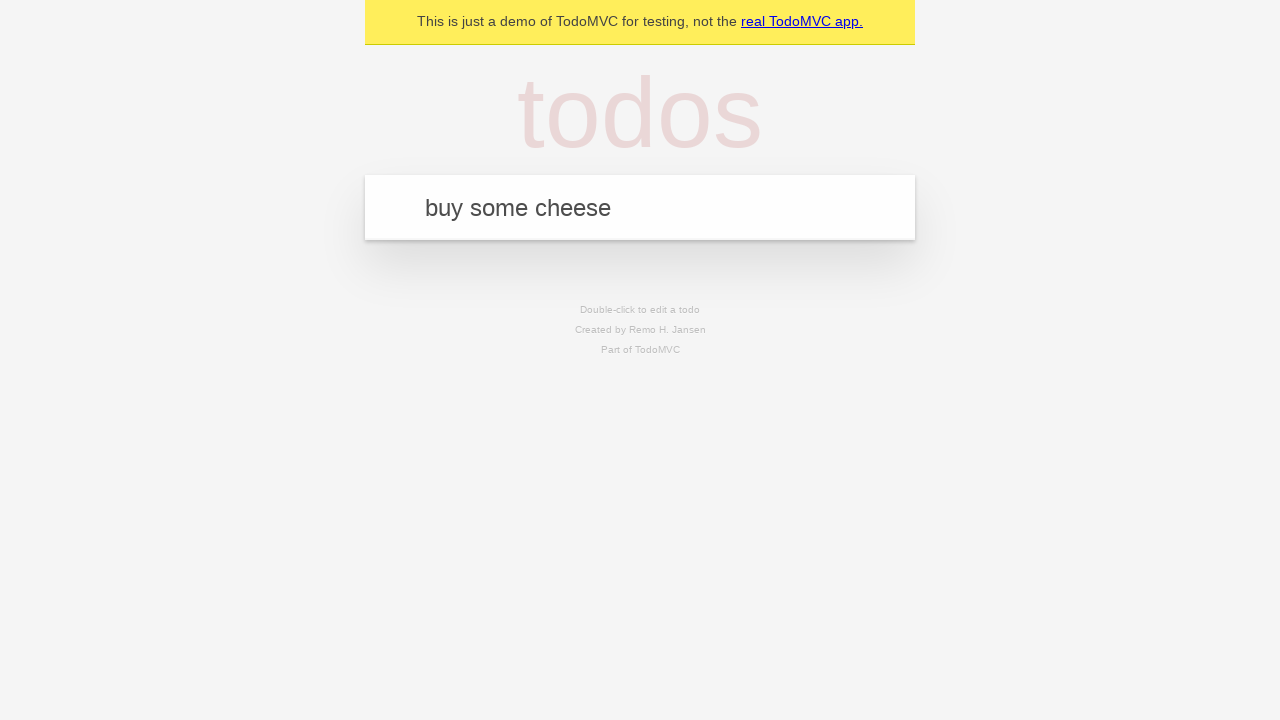

Pressed Enter to create first todo item on .new-todo
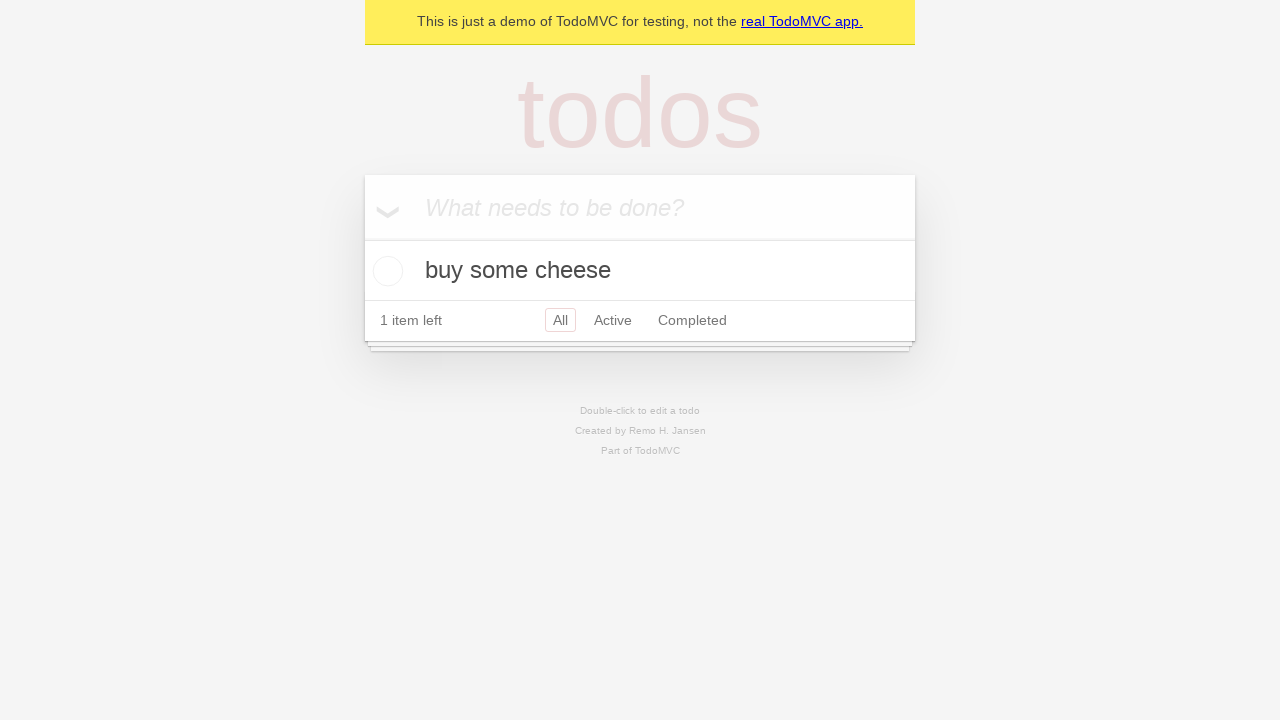

Filled new todo field with 'feed the cat' on .new-todo
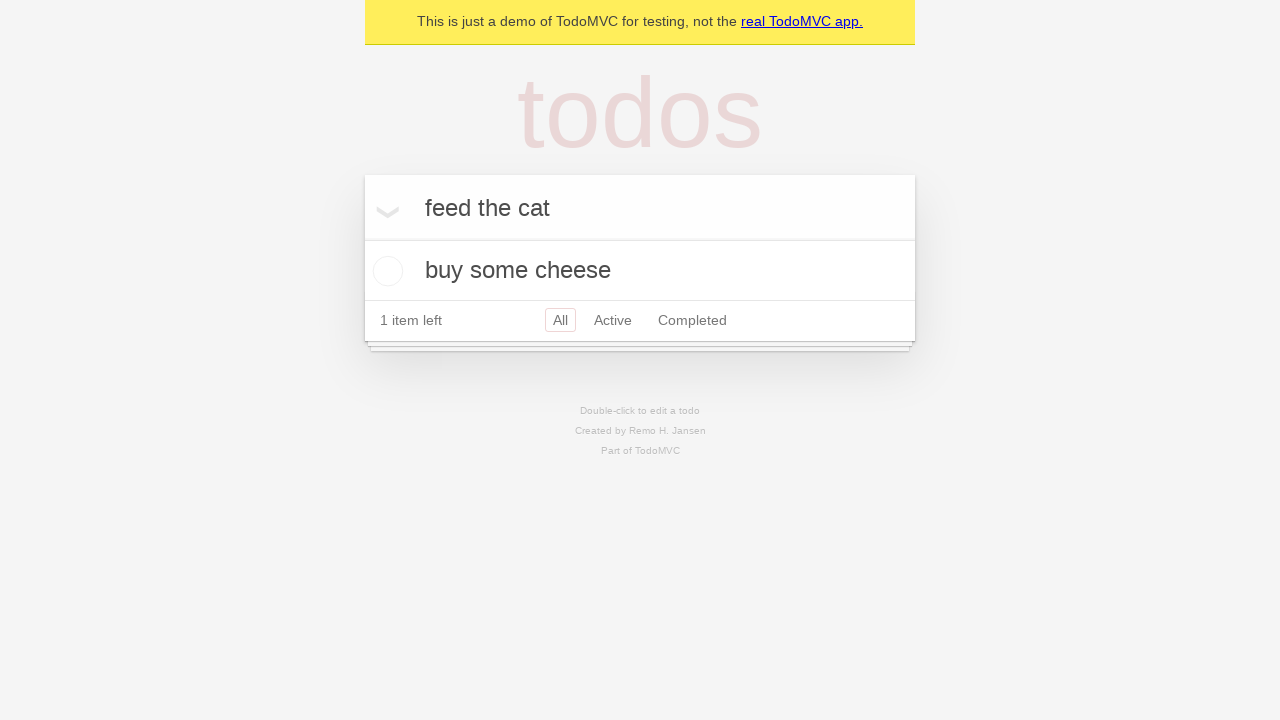

Pressed Enter to create second todo item on .new-todo
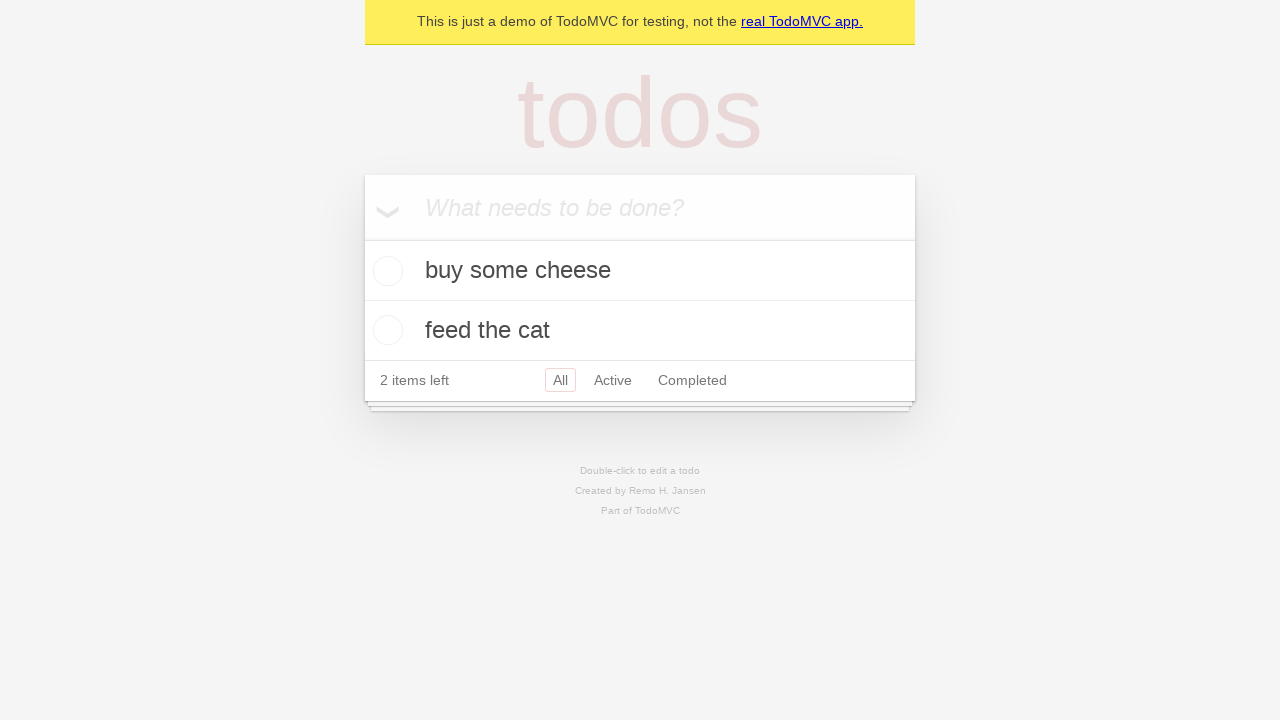

Filled new todo field with 'book a doctors appointment' on .new-todo
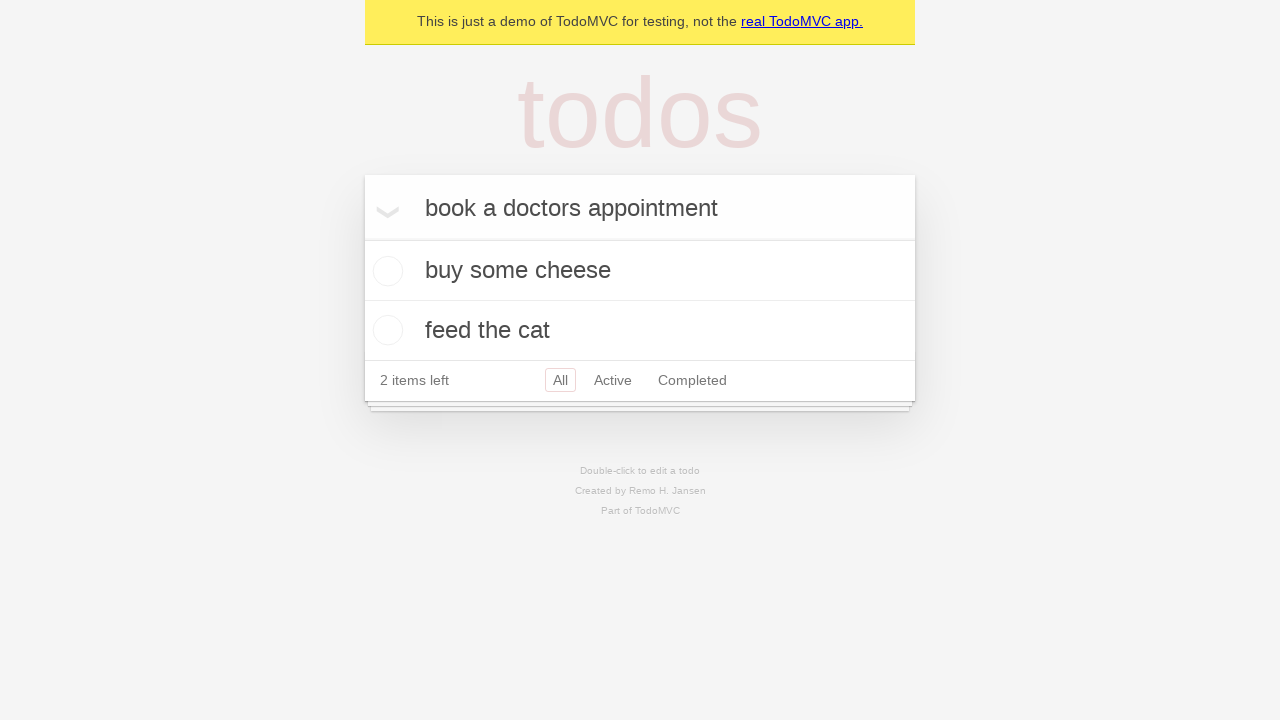

Pressed Enter to create third todo item on .new-todo
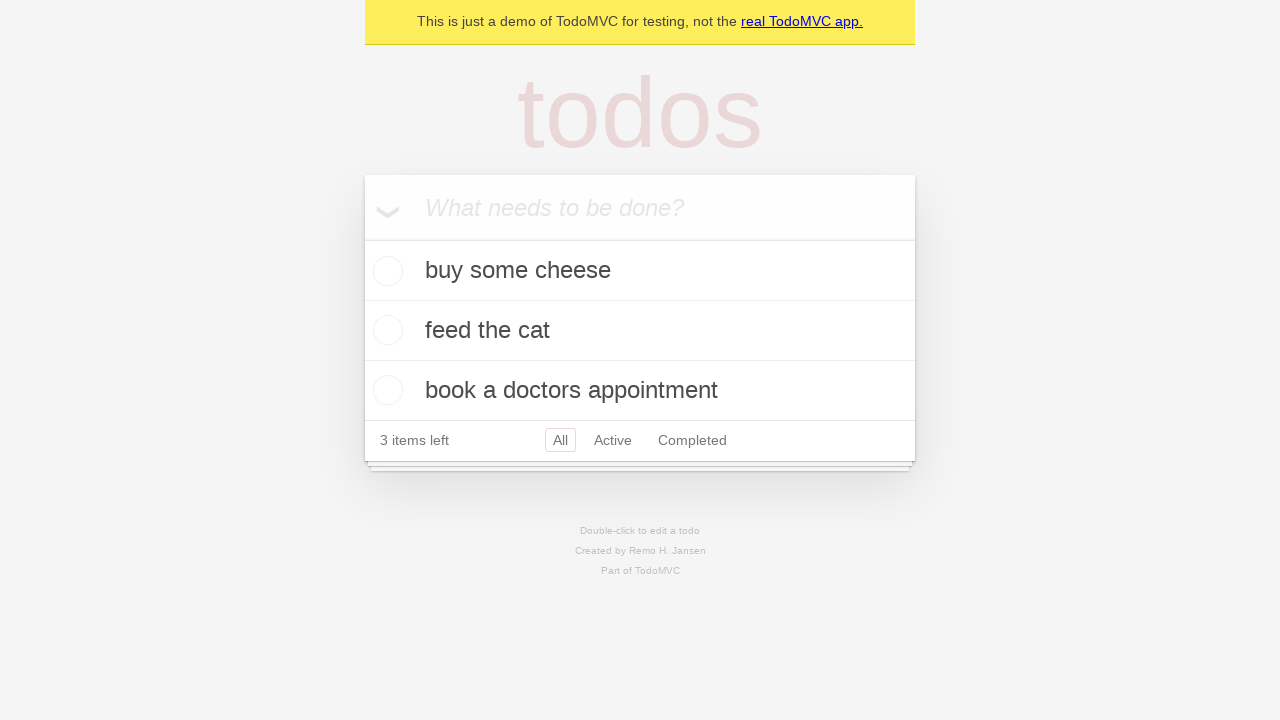

Checked the second todo item as completed at (385, 330) on .todo-list li .toggle >> nth=1
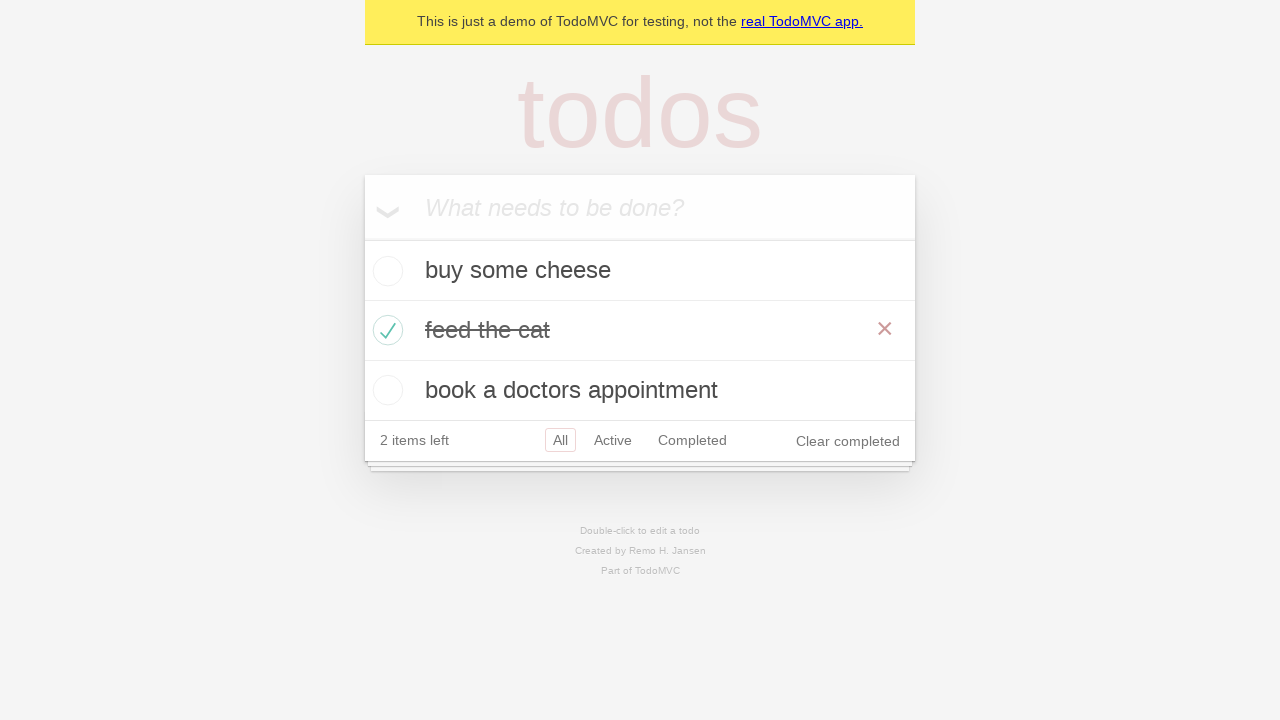

Clicked 'All' filter to show all todo items at (560, 440) on .filters >> text=All
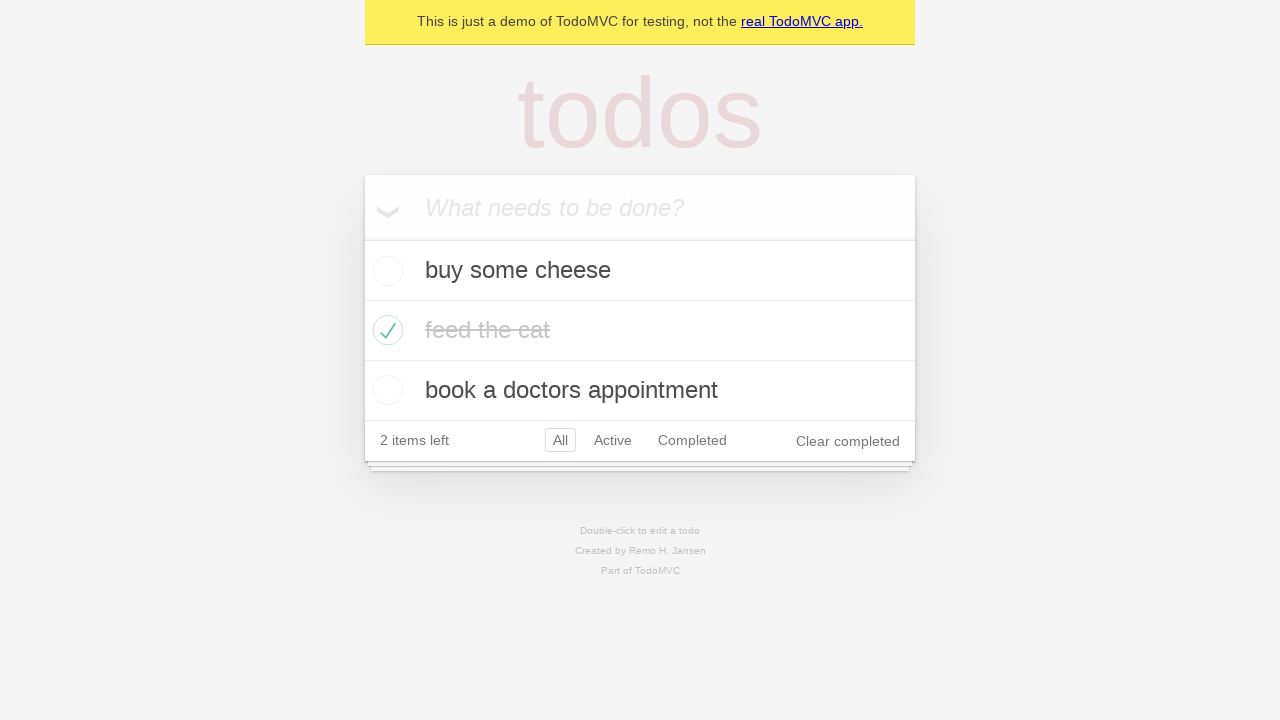

Clicked 'Active' filter to show only active todo items at (613, 440) on .filters >> text=Active
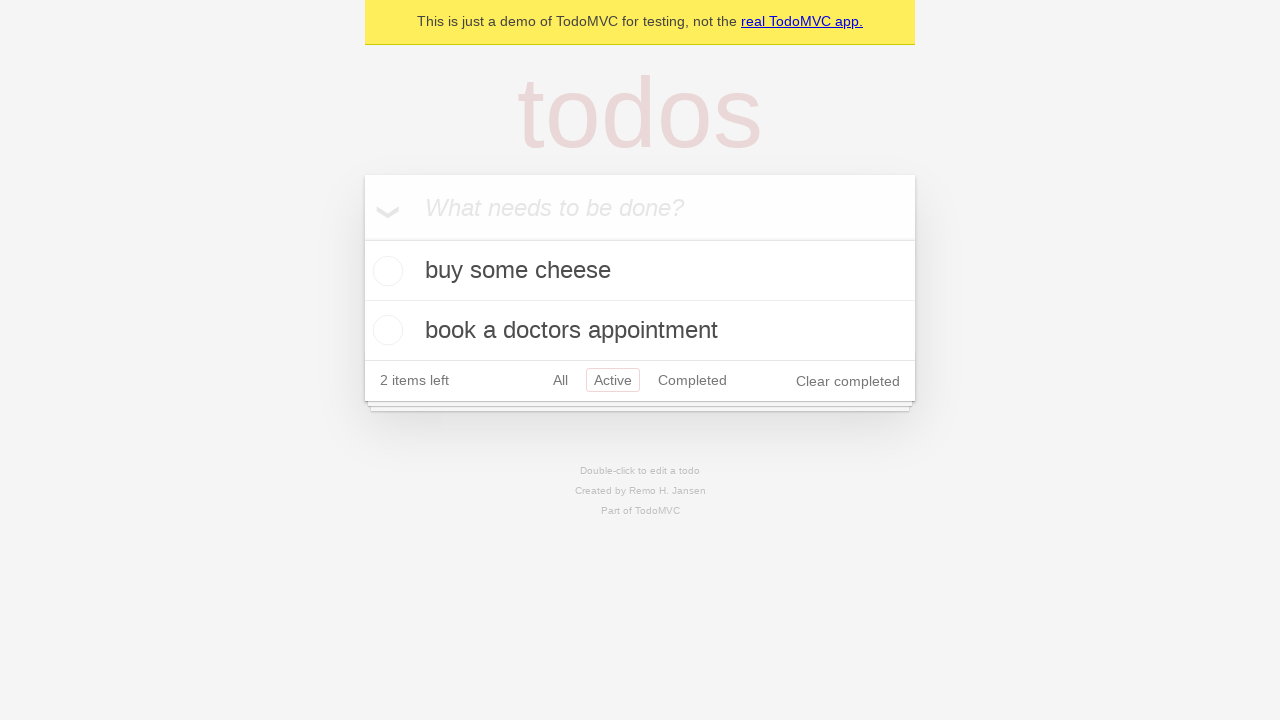

Clicked 'Completed' filter to show only completed todo items at (692, 380) on .filters >> text=Completed
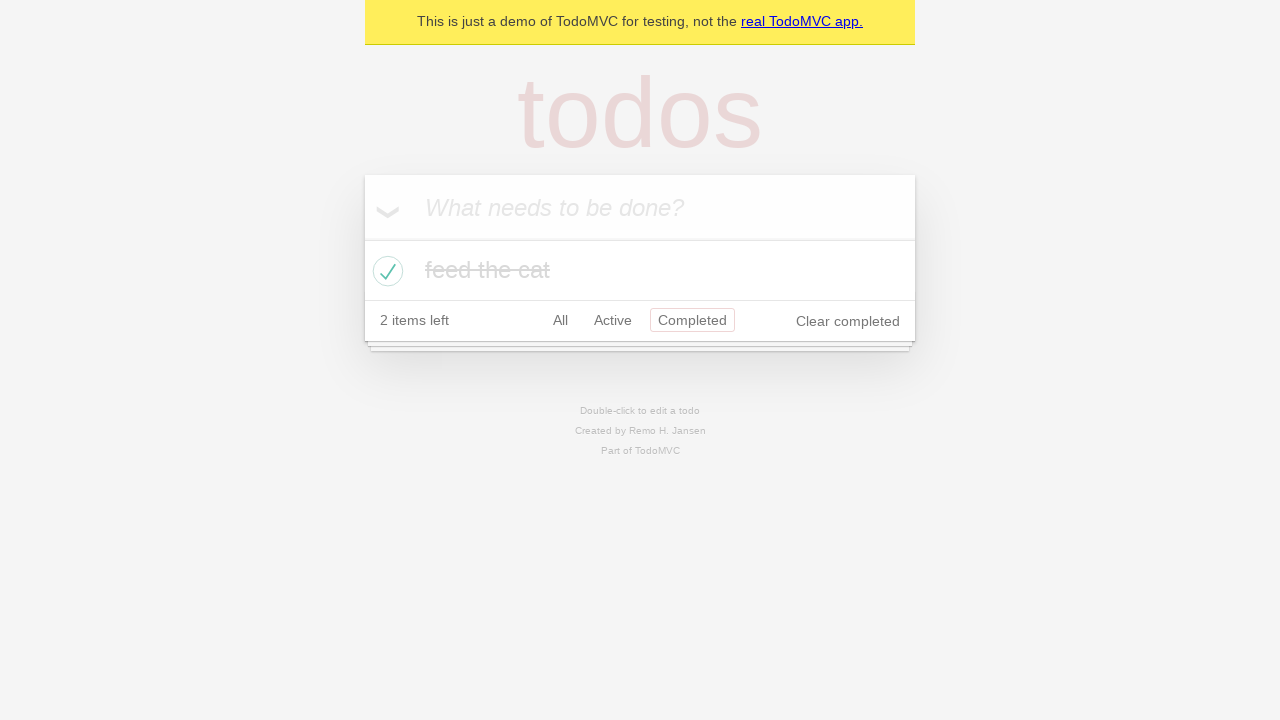

Navigated back once using browser back button
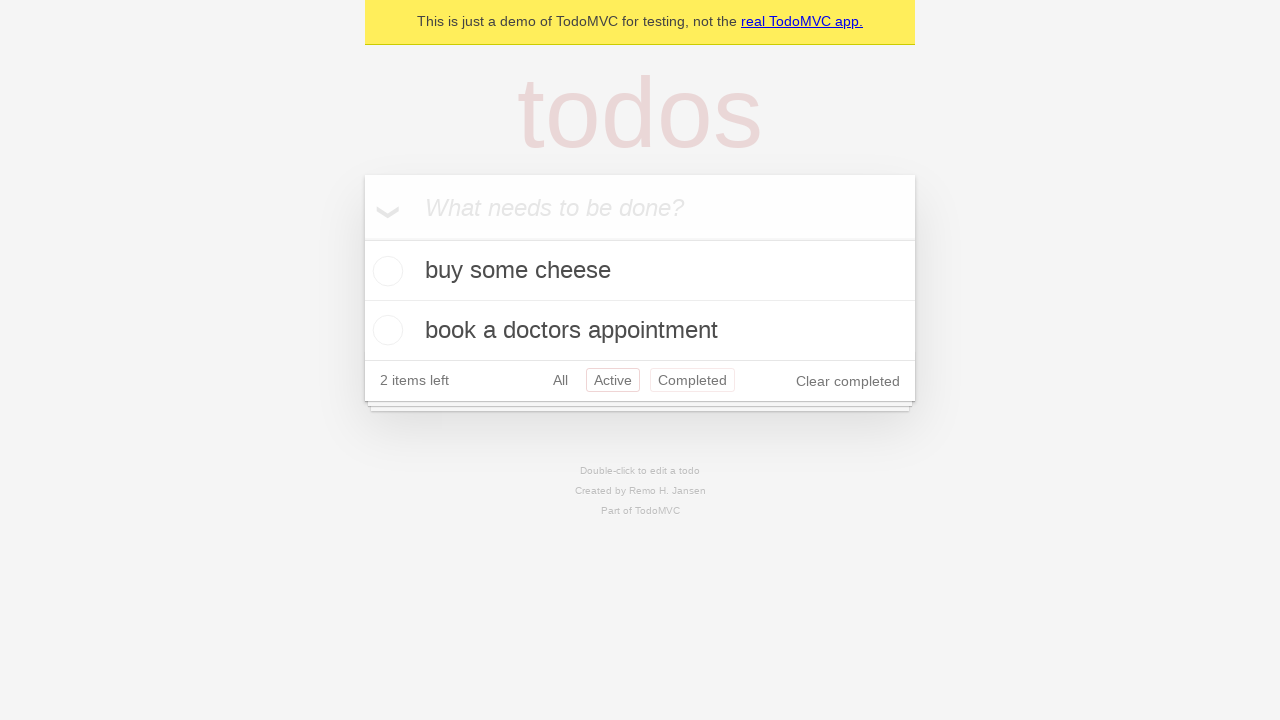

Navigated back a second time using browser back button
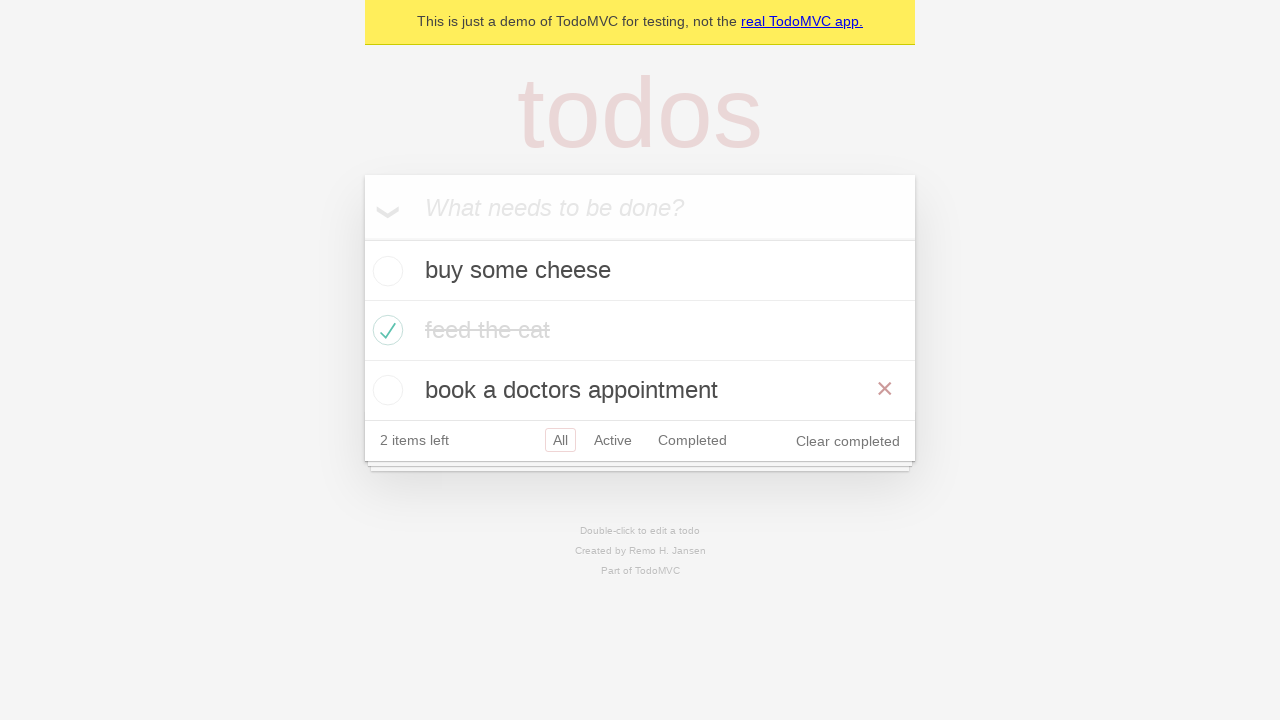

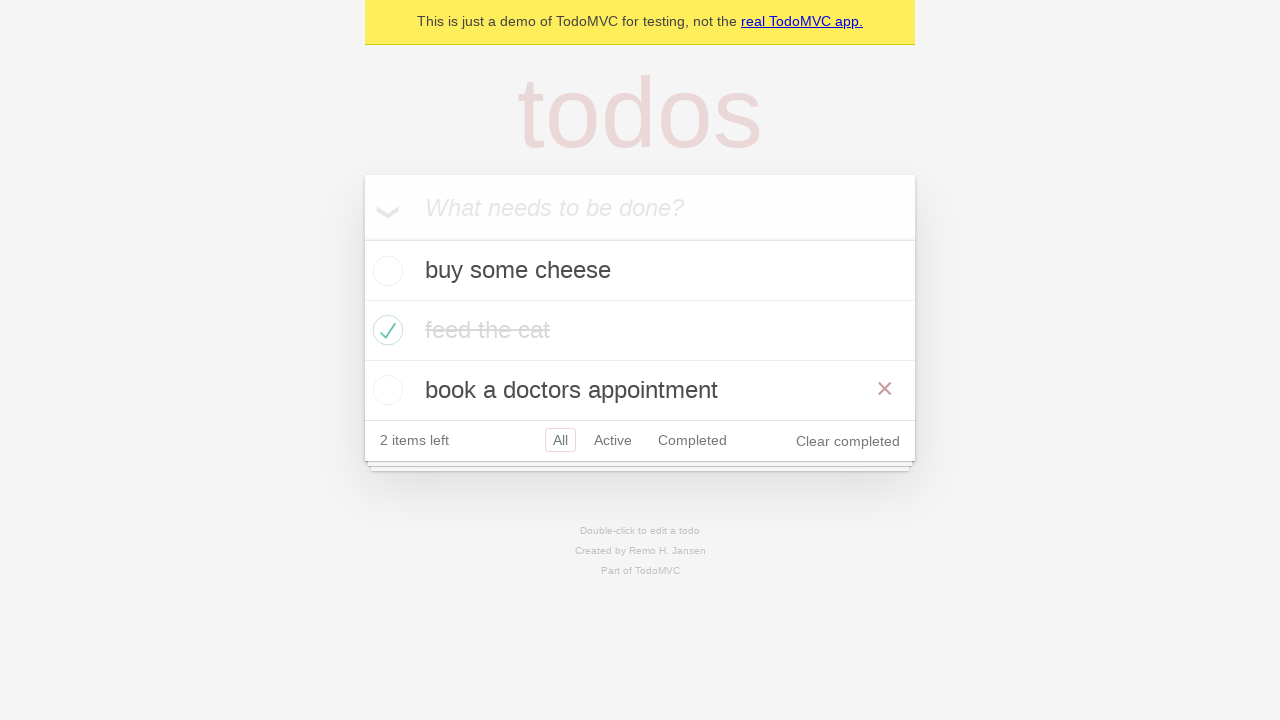